Tests dropdown selection functionality by selecting an option by value

Starting URL: https://the-internet.herokuapp.com/dropdown

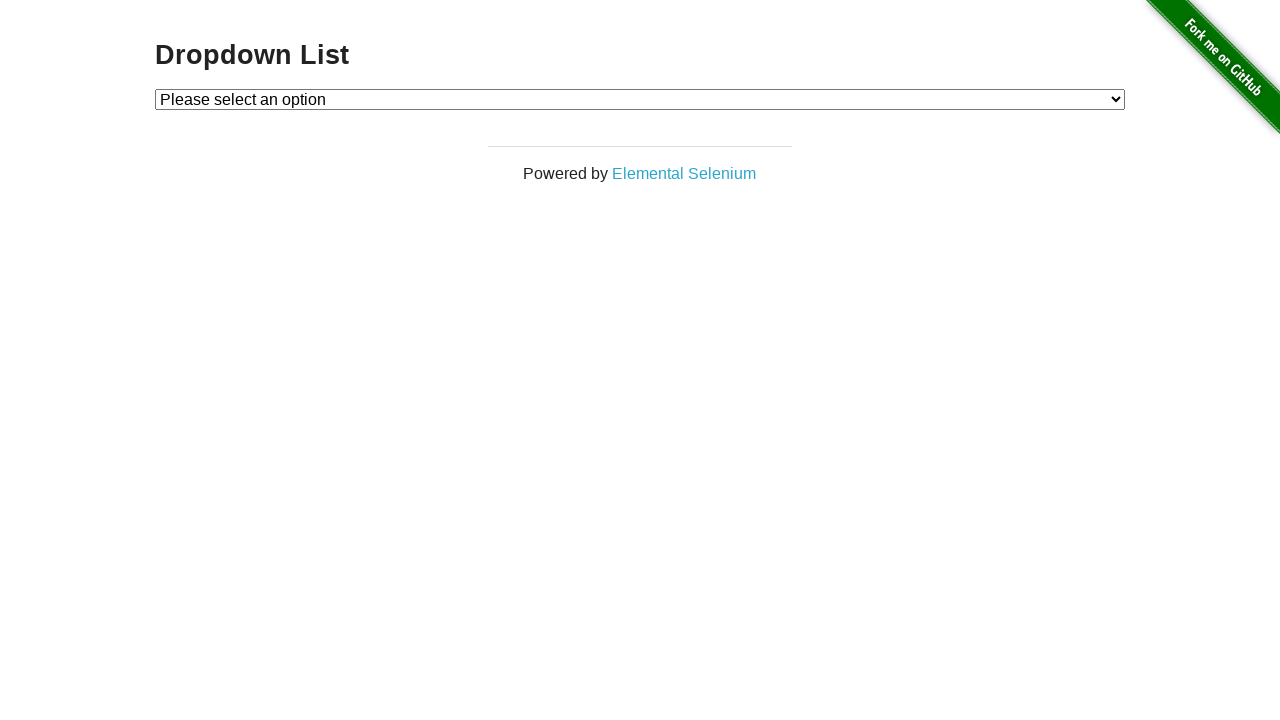

Selected option 1 from dropdown menu on #dropdown
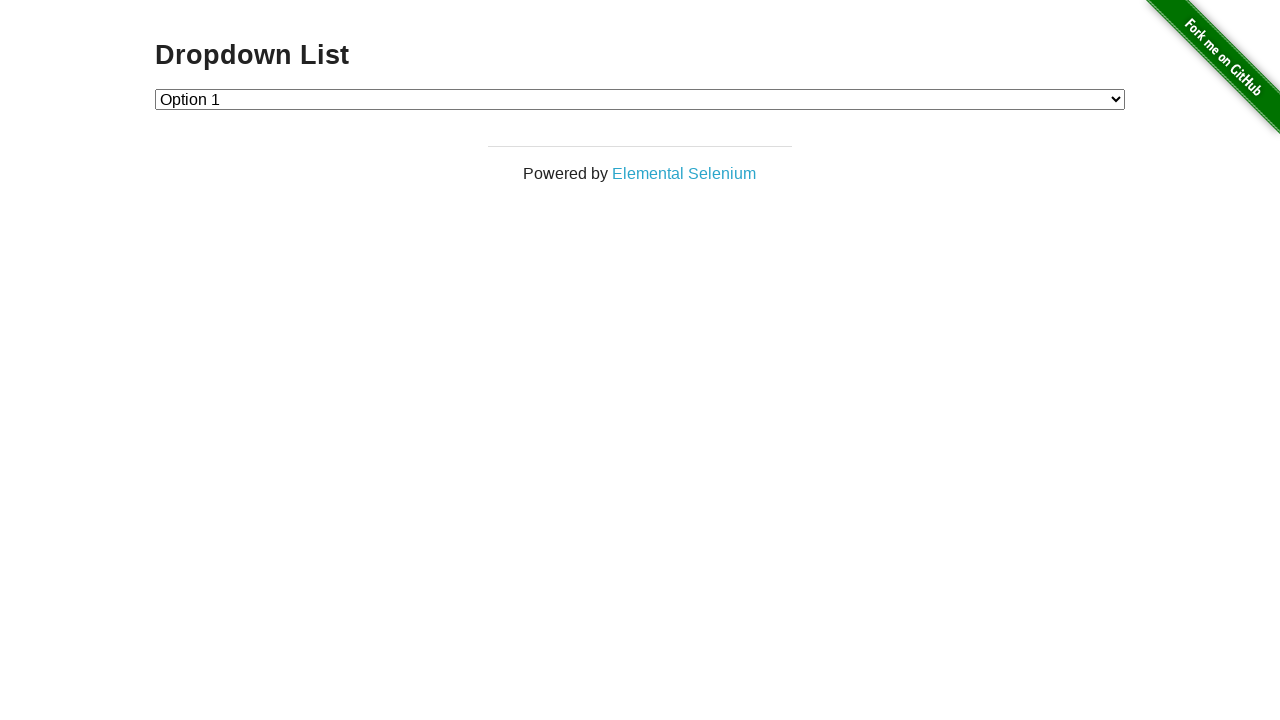

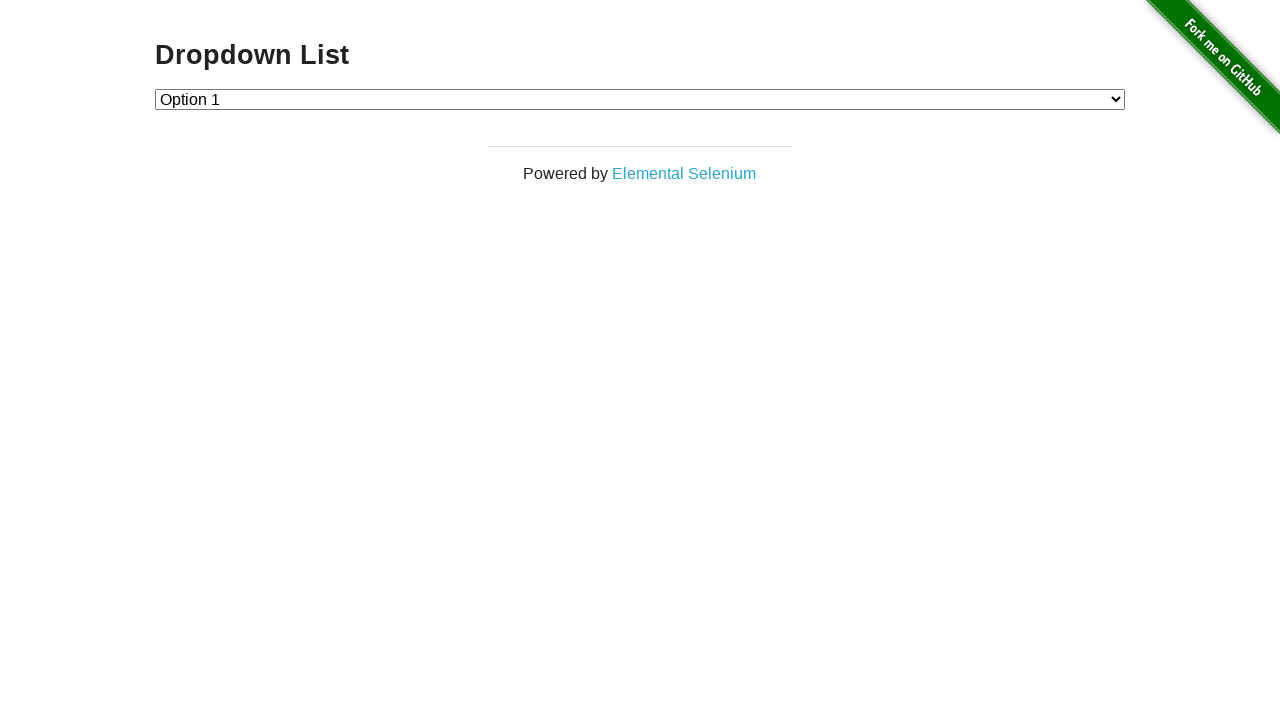